Tests the "More about service" link navigation to the payment help page on MTS Belarus website

Starting URL: https://mts.by

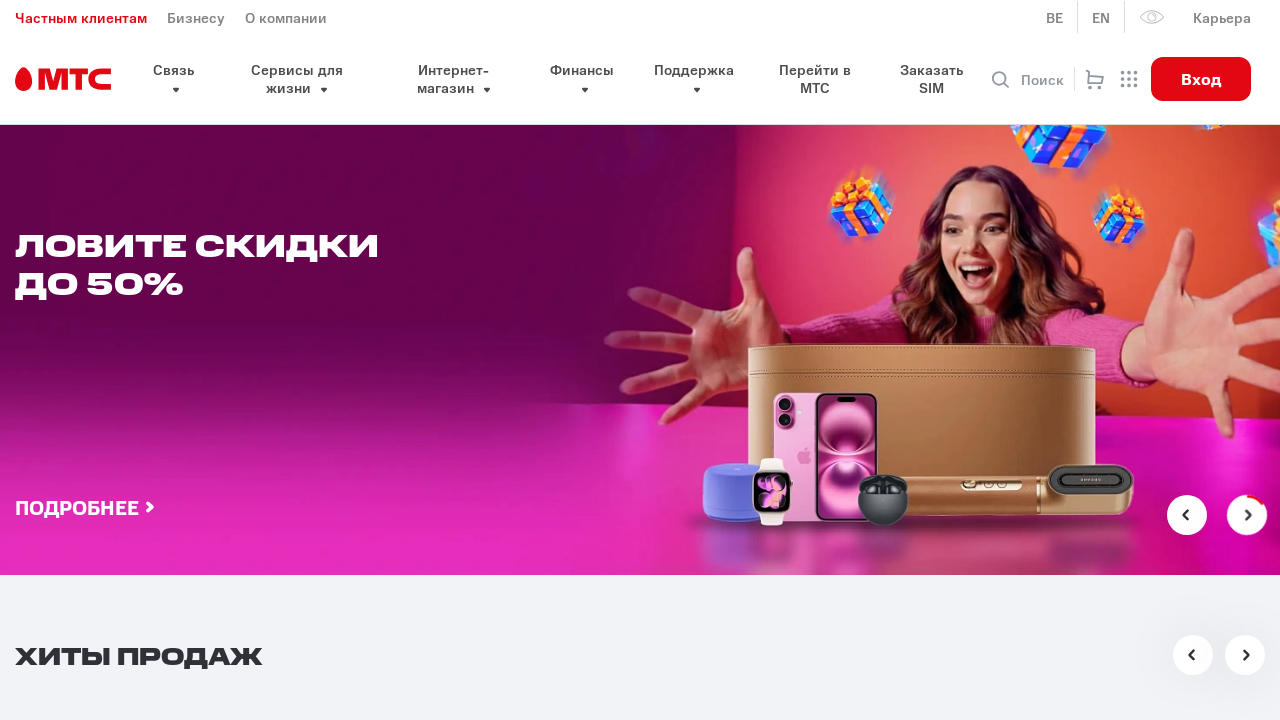

Waited for 'More about service' link in payment wrapper to be available
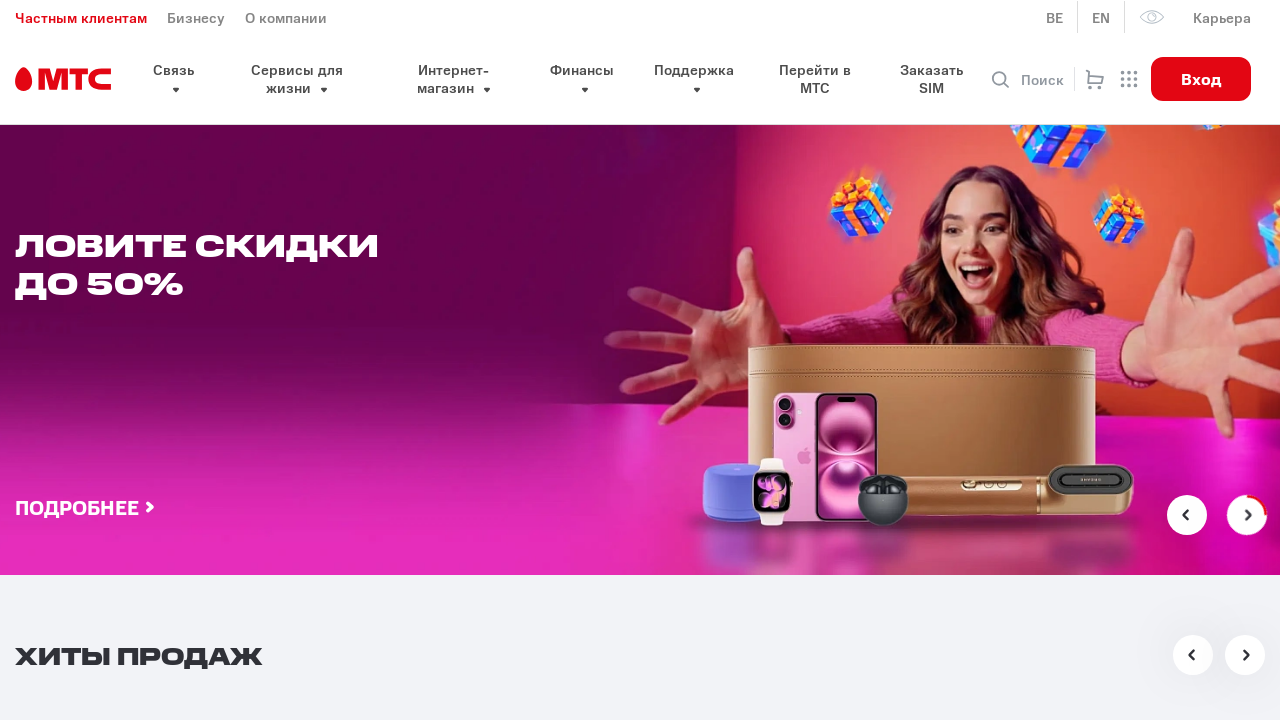

Clicked 'More about service' link in payment wrapper at (190, 361) on .pay__wrapper a
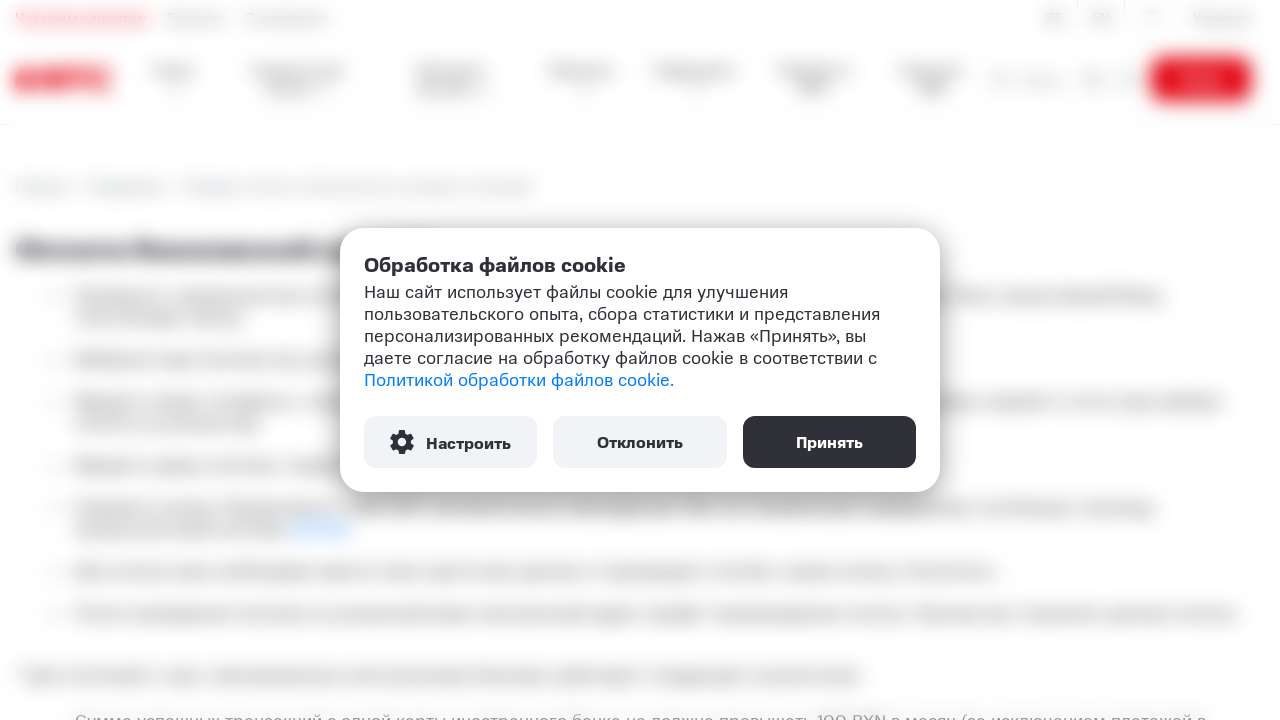

Navigation completed to payment help page
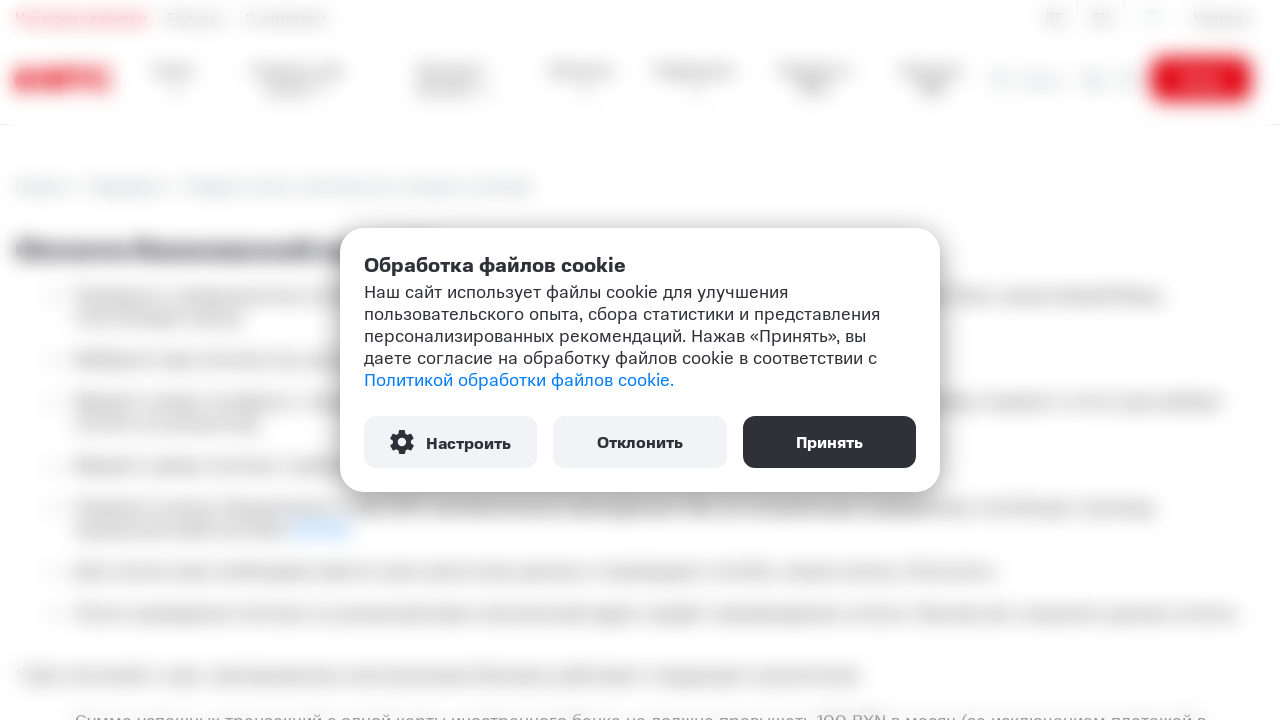

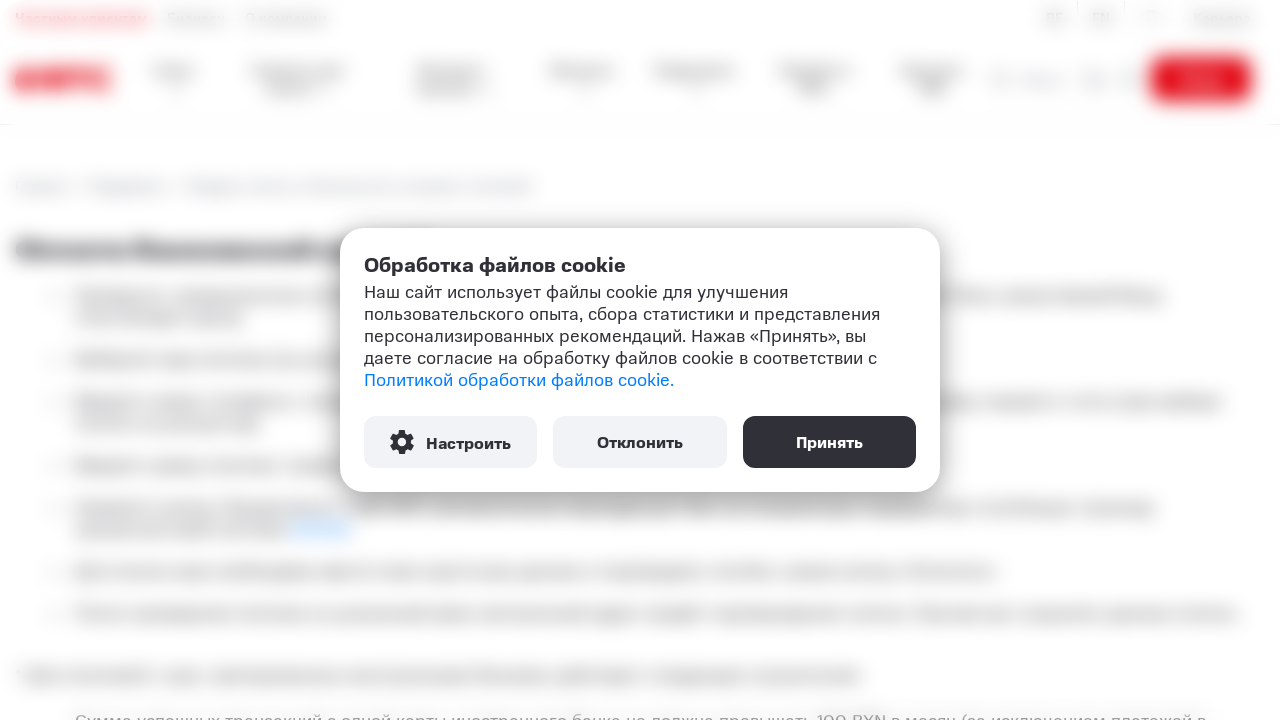